Tests checkbox functionality by selecting the last 3 checkboxes on a practice form, then unchecking them if they are selected

Starting URL: https://testautomationpractice.blogspot.com/

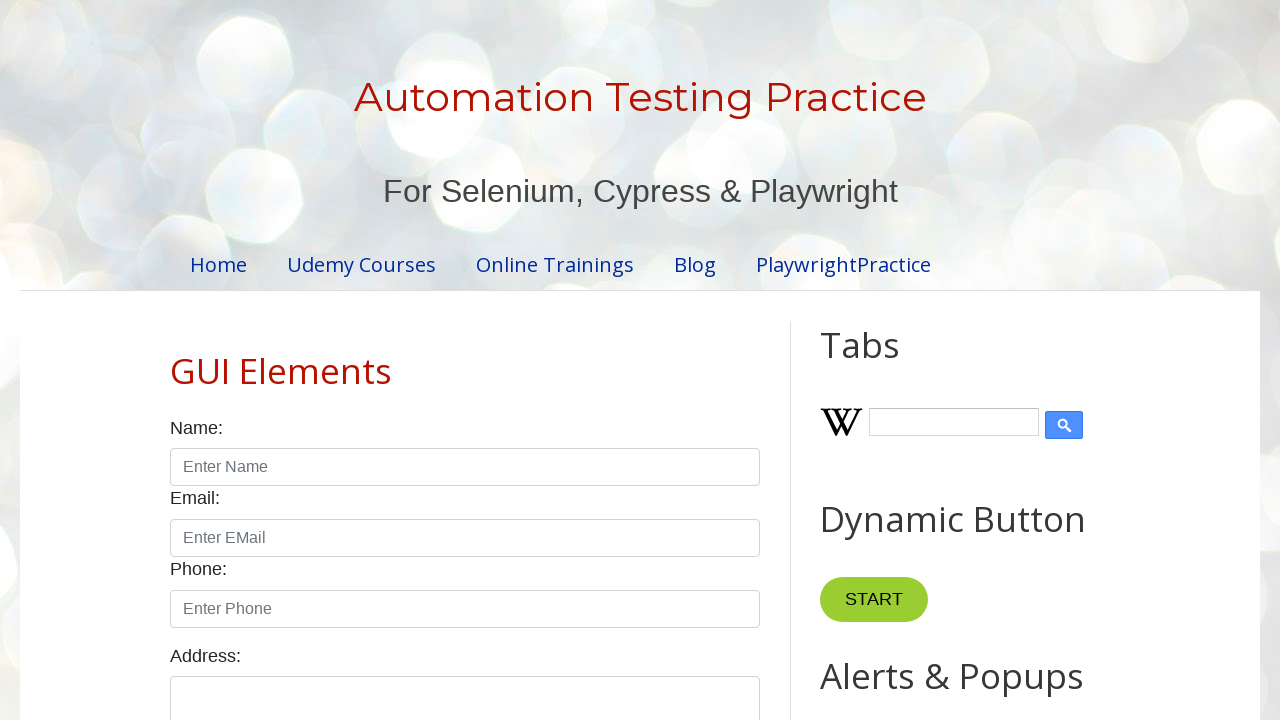

Navigated to test automation practice page
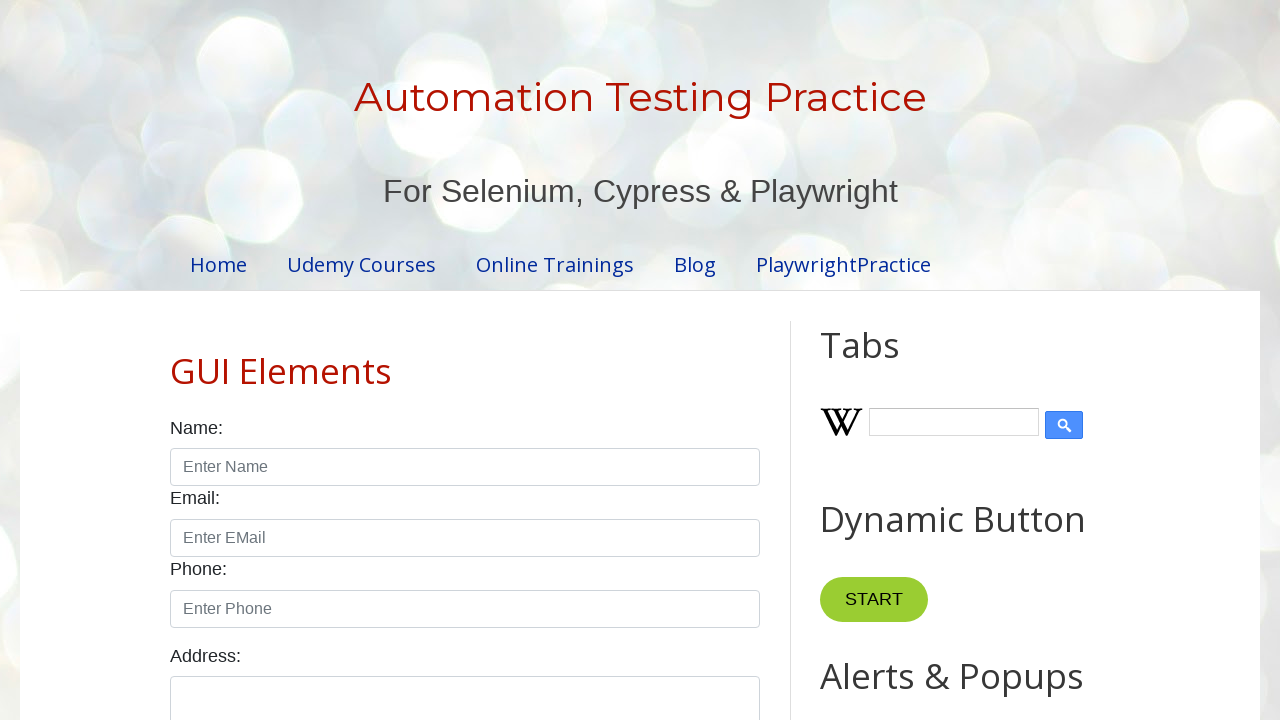

Located all checkboxes on the form
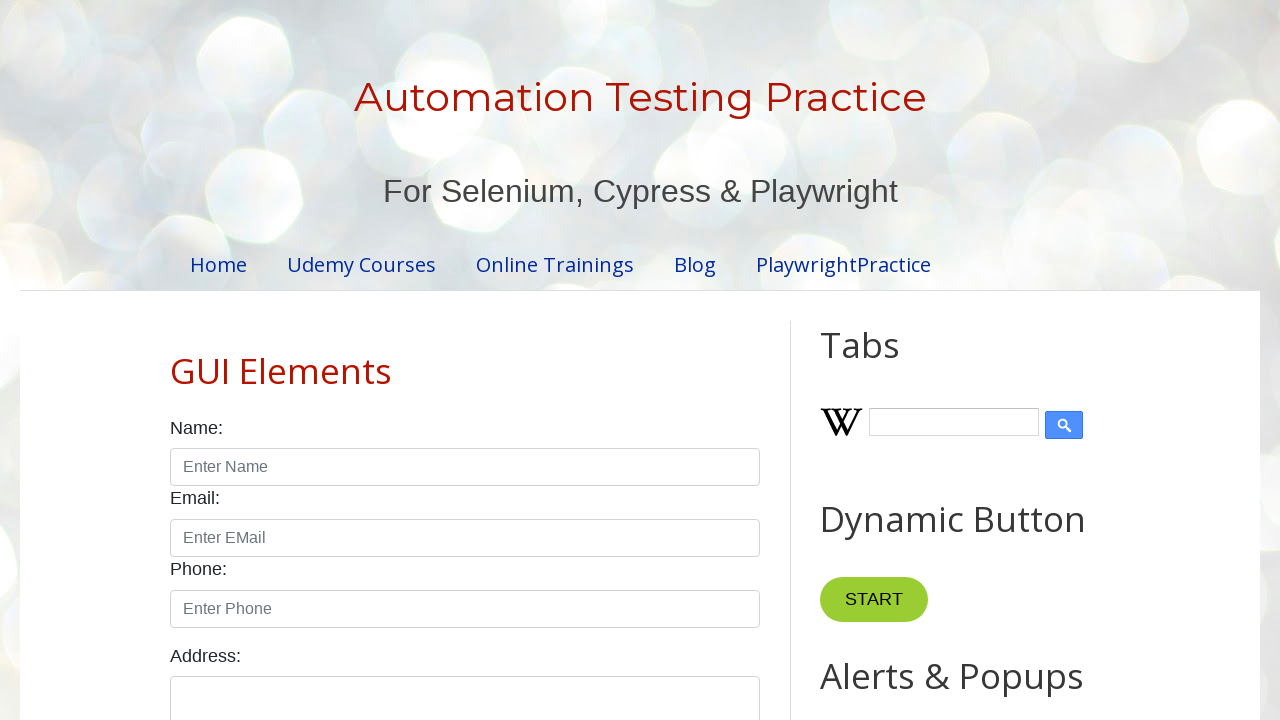

Clicked checkbox at index 4 to select it at (604, 360) on input.form-check-input[type='checkbox'] >> nth=4
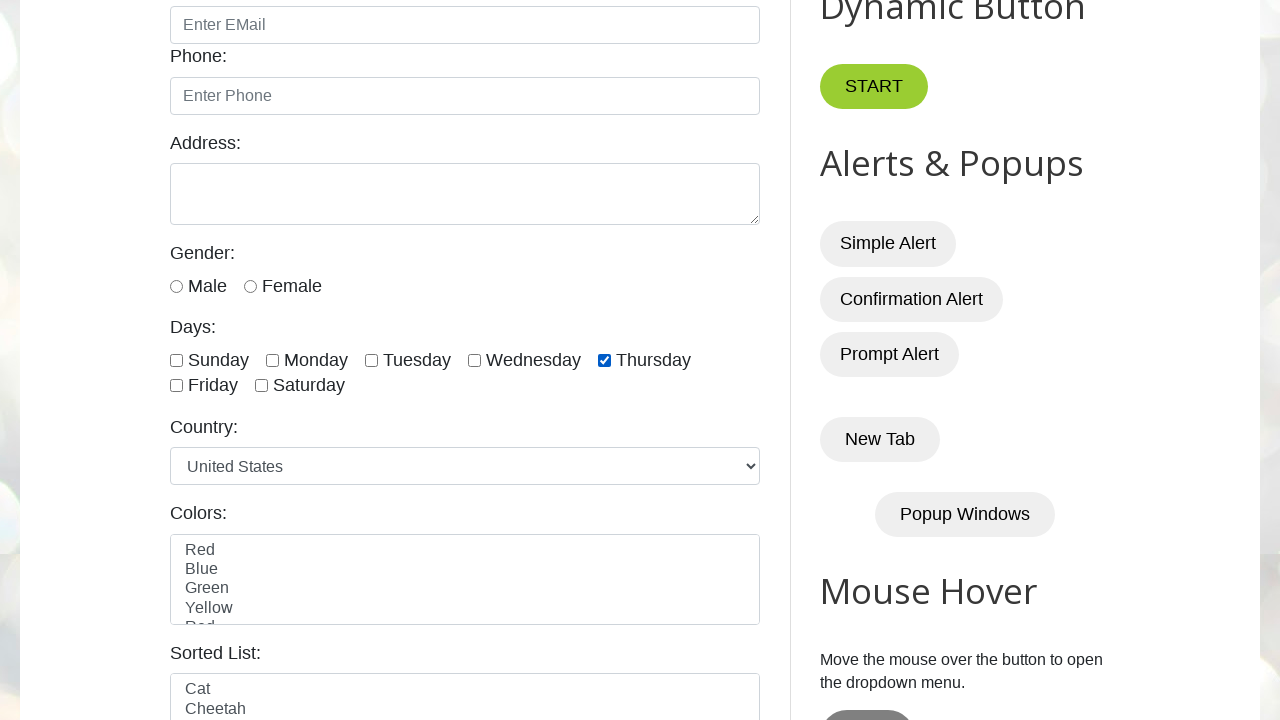

Clicked checkbox at index 5 to select it at (176, 386) on input.form-check-input[type='checkbox'] >> nth=5
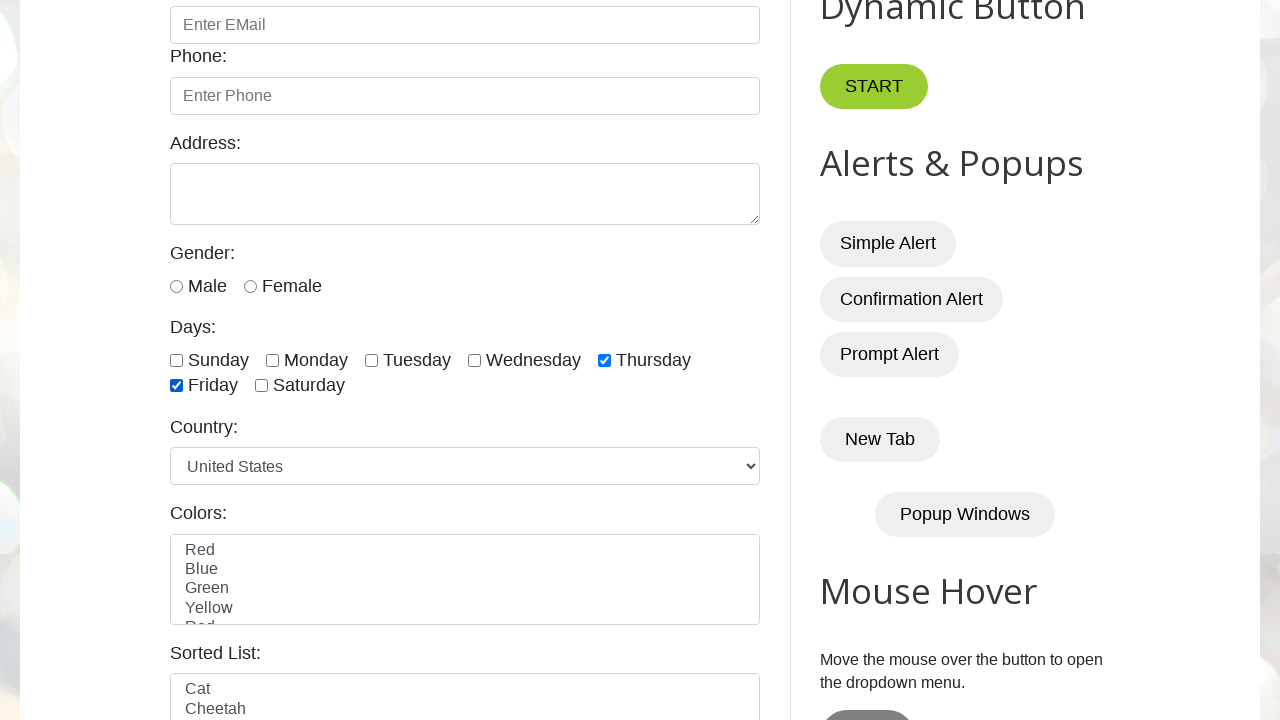

Clicked checkbox at index 6 to select it at (262, 386) on input.form-check-input[type='checkbox'] >> nth=6
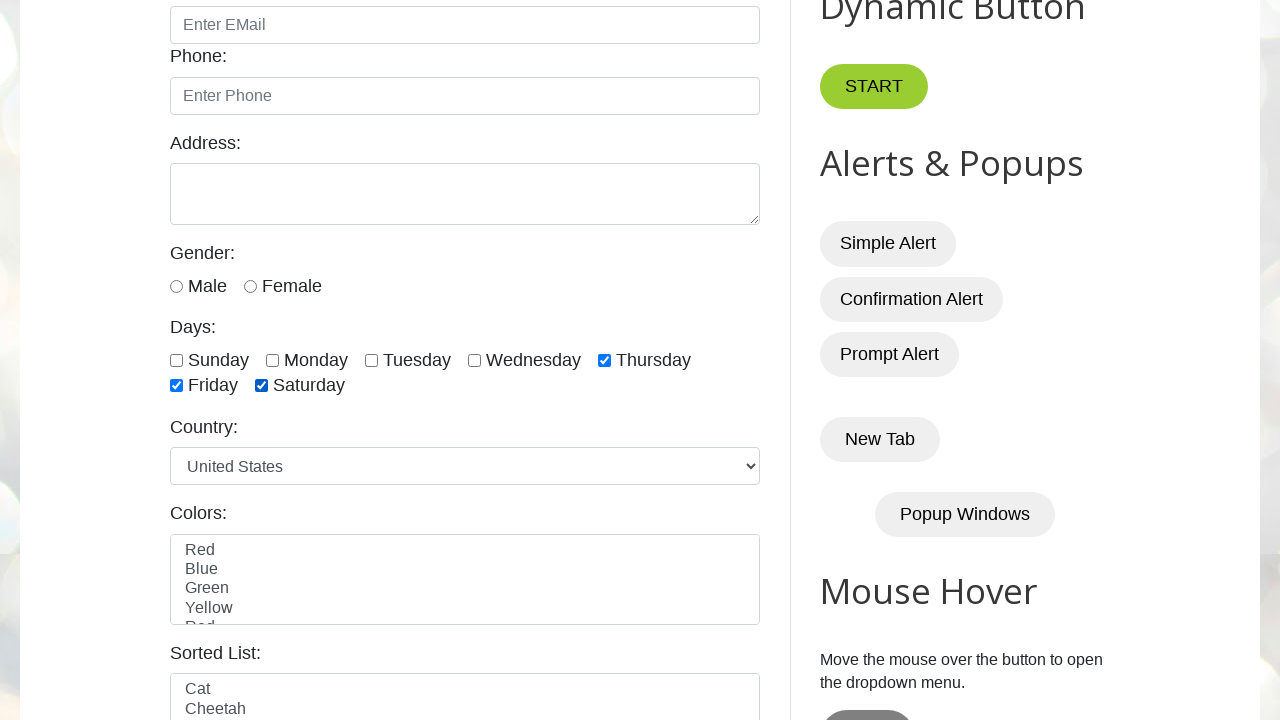

Waited 2 seconds to observe checkbox selections
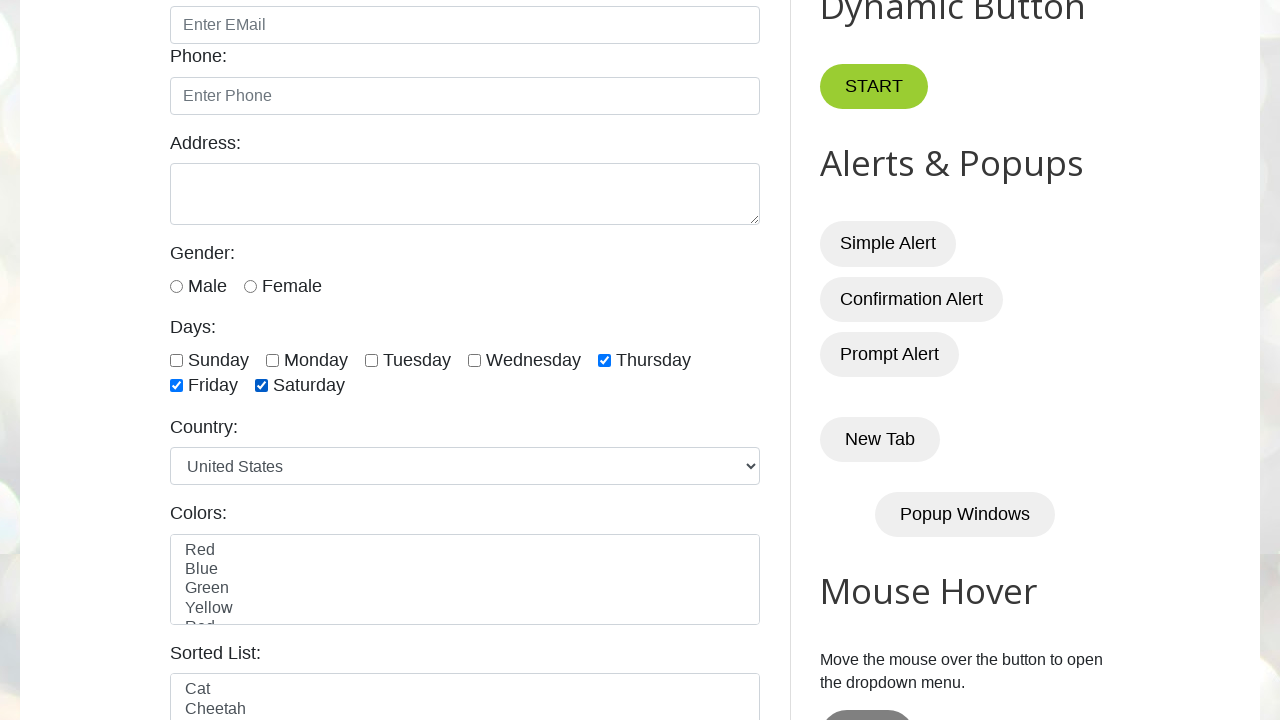

Unchecked checkbox at index 4 at (604, 360) on input.form-check-input[type='checkbox'] >> nth=4
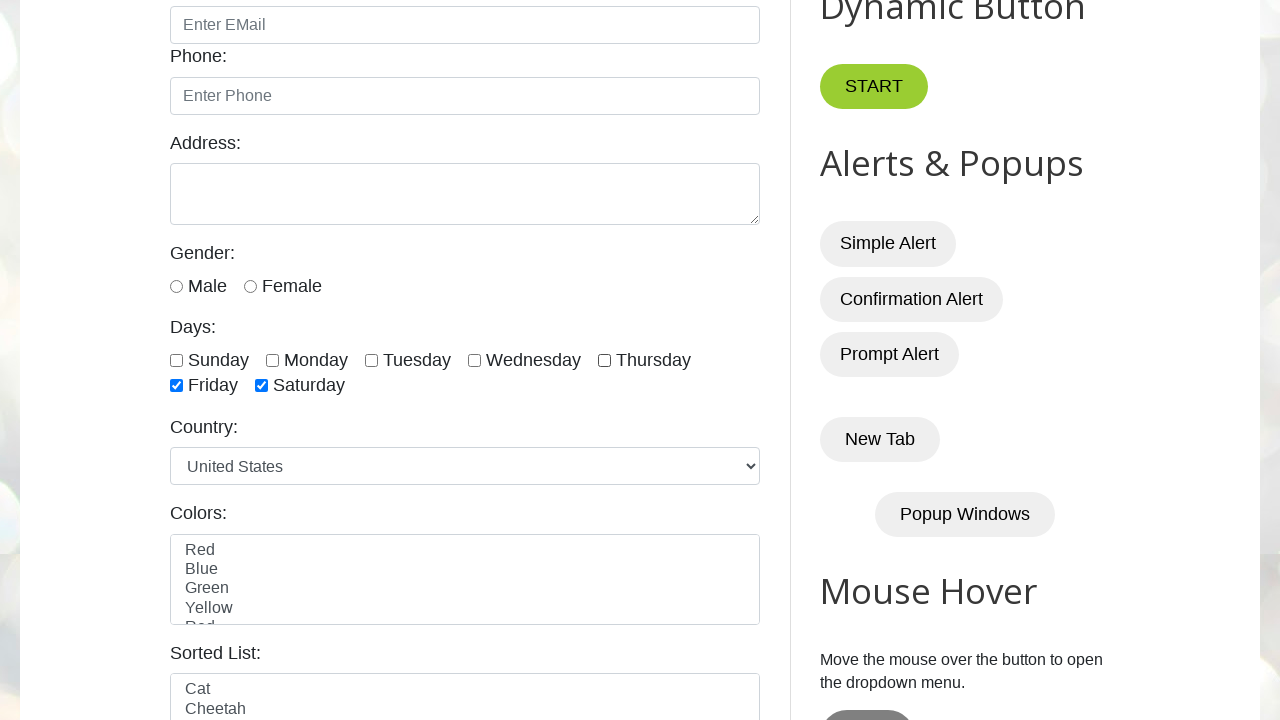

Unchecked checkbox at index 5 at (176, 386) on input.form-check-input[type='checkbox'] >> nth=5
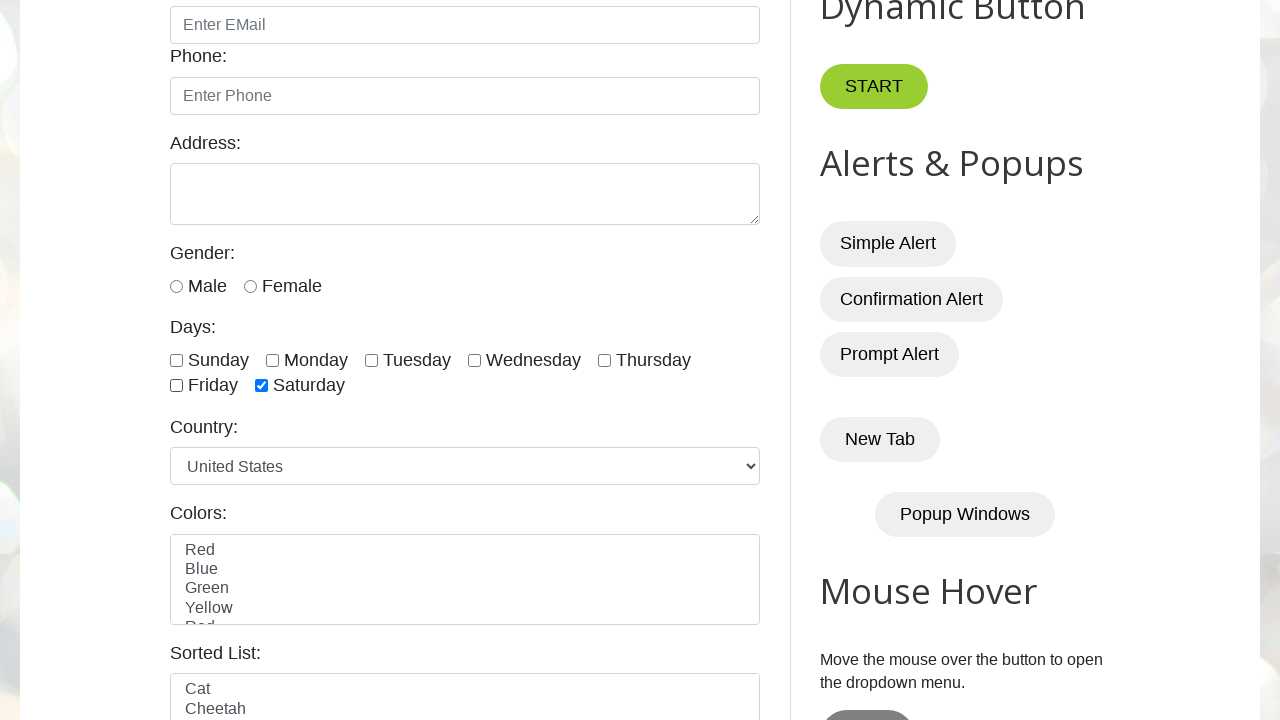

Unchecked checkbox at index 6 at (262, 386) on input.form-check-input[type='checkbox'] >> nth=6
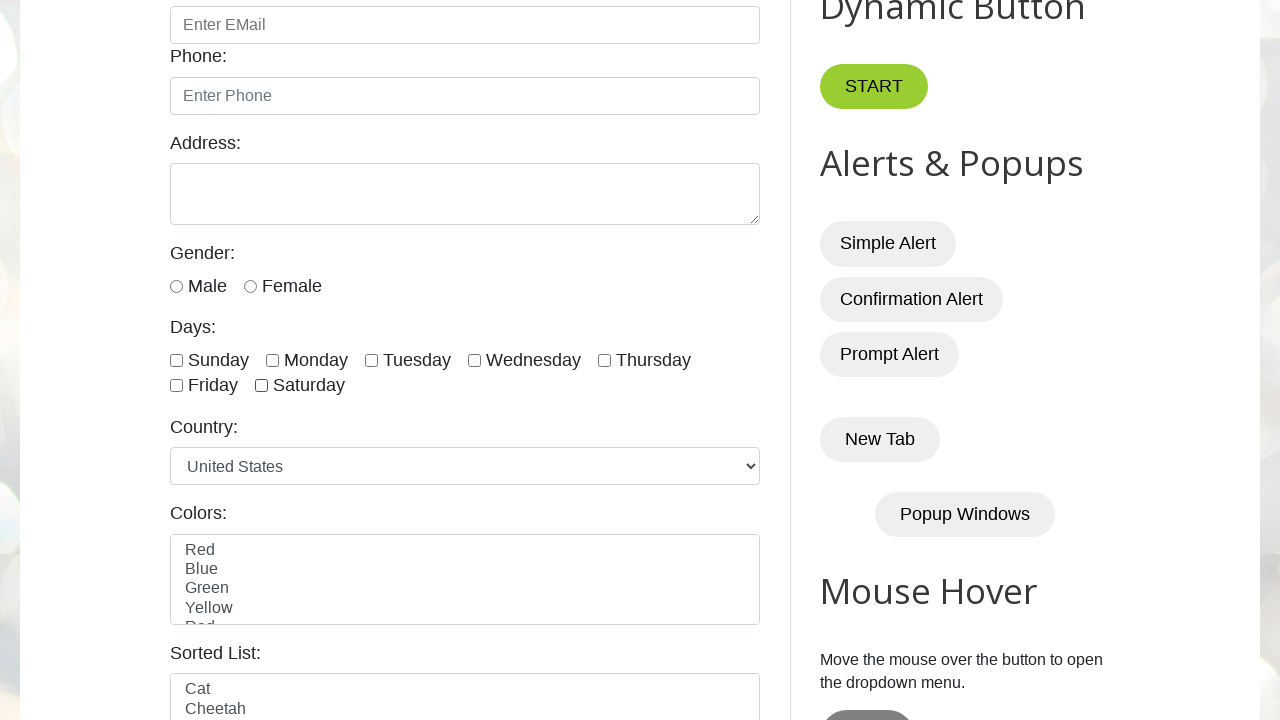

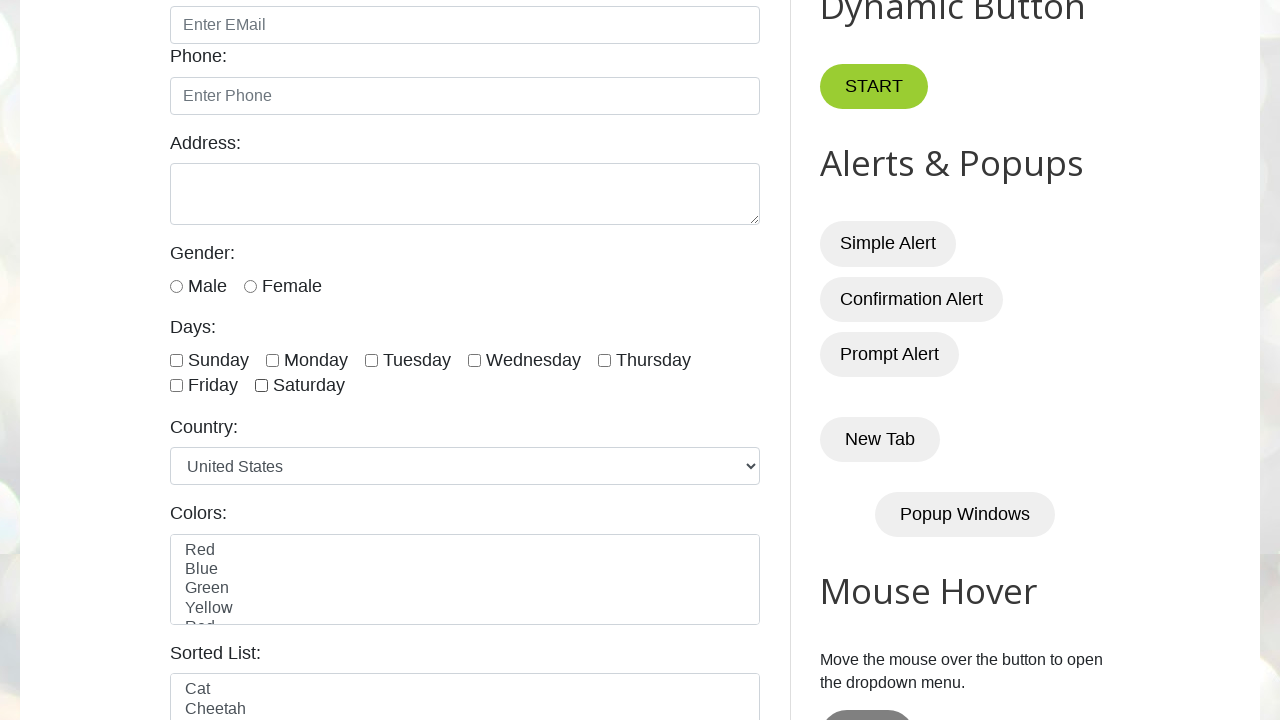